Tests checkbox interaction by navigating to the Checkboxes page and toggling both checkboxes

Starting URL: https://the-internet.herokuapp.com/

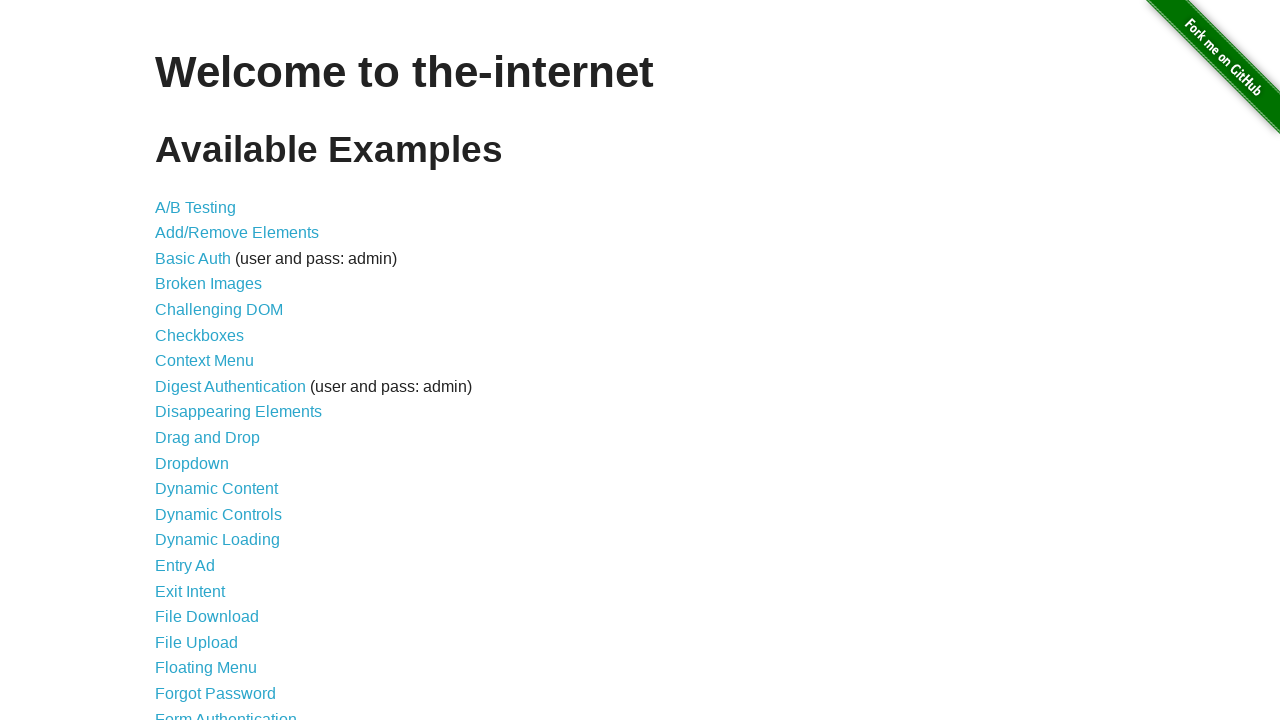

Clicked on the Checkboxes link at (200, 335) on text=Checkboxes
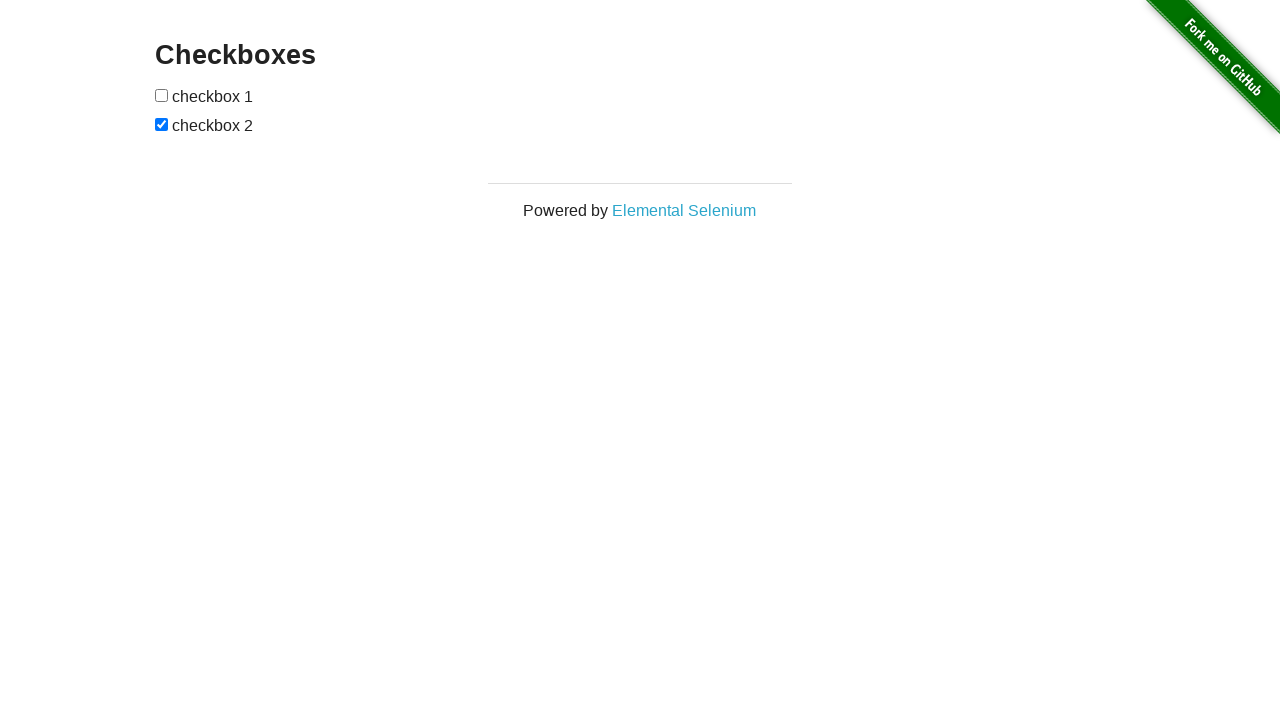

Checkboxes page header loaded
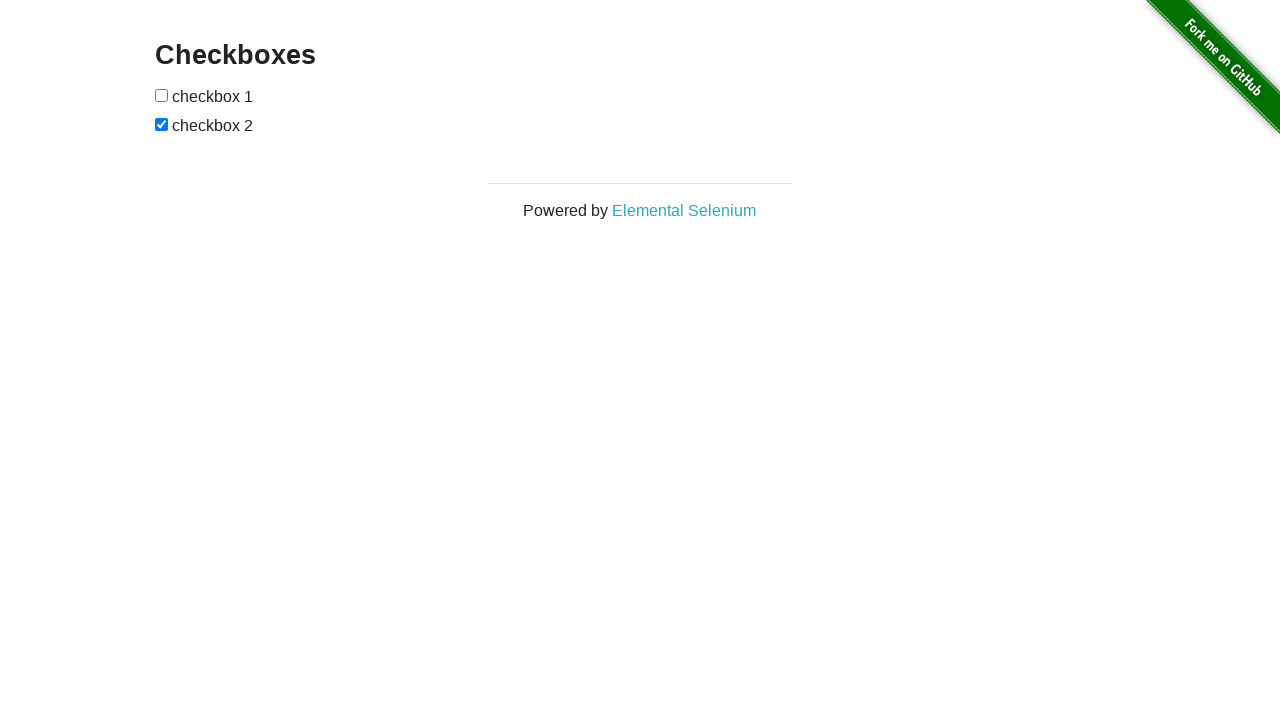

Checkbox elements are present on the page
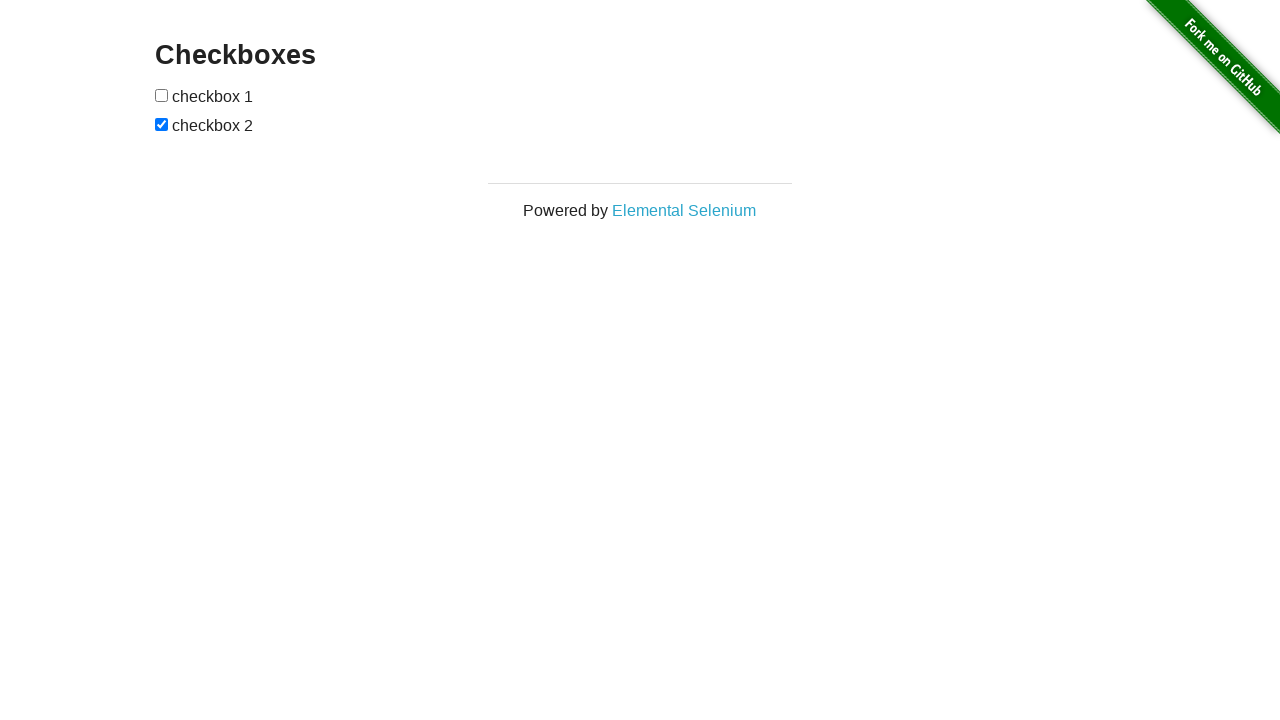

Located all checkbox elements
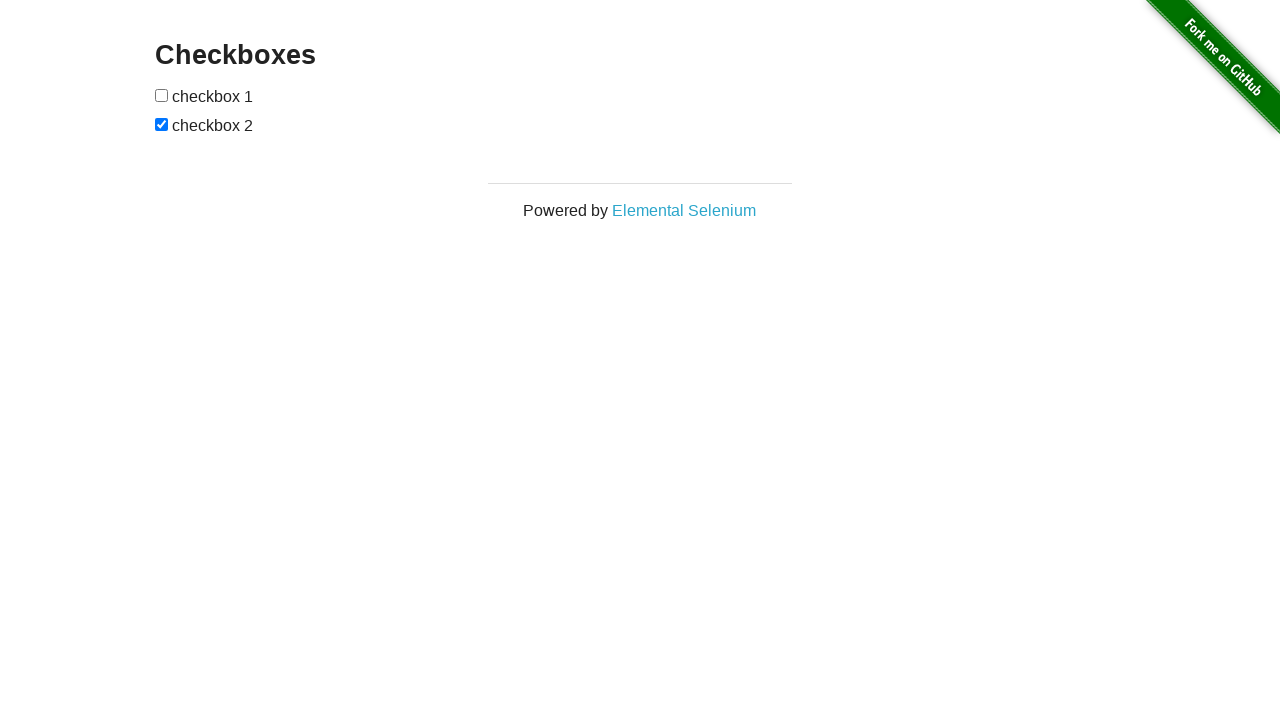

Toggled the first checkbox at (162, 95) on input[type='checkbox'] >> nth=0
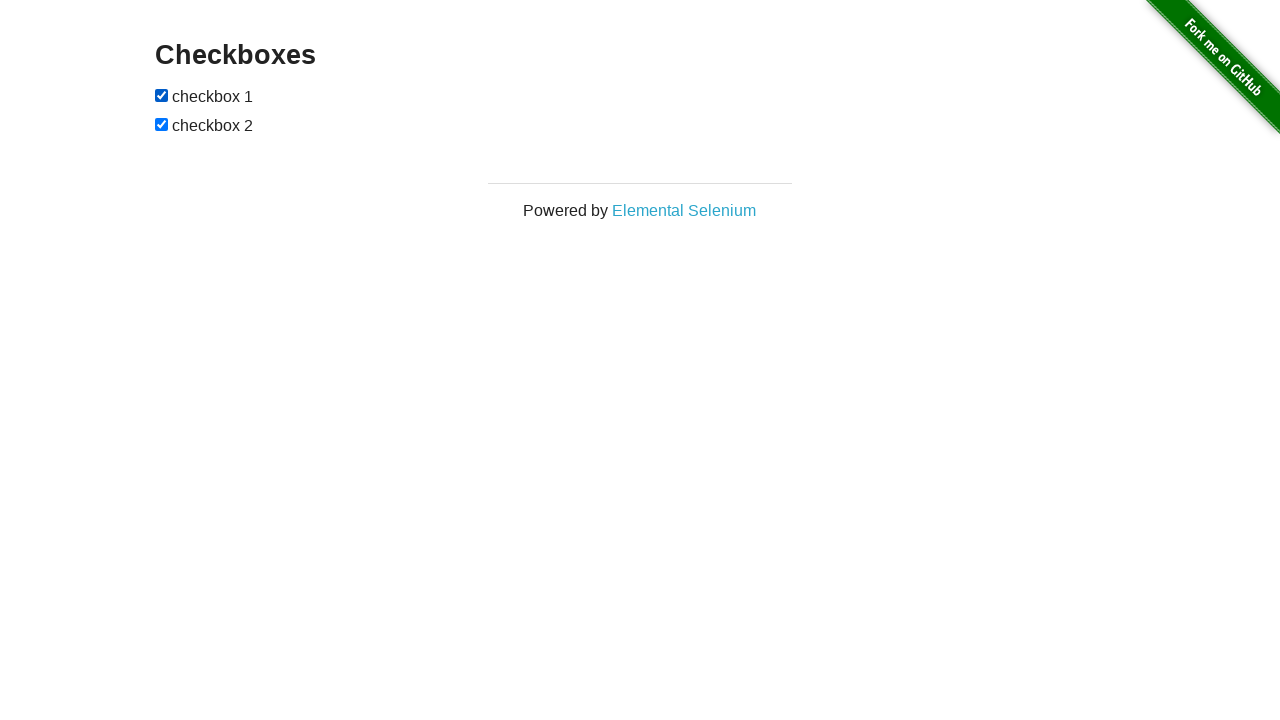

Toggled the second checkbox at (162, 124) on input[type='checkbox'] >> nth=1
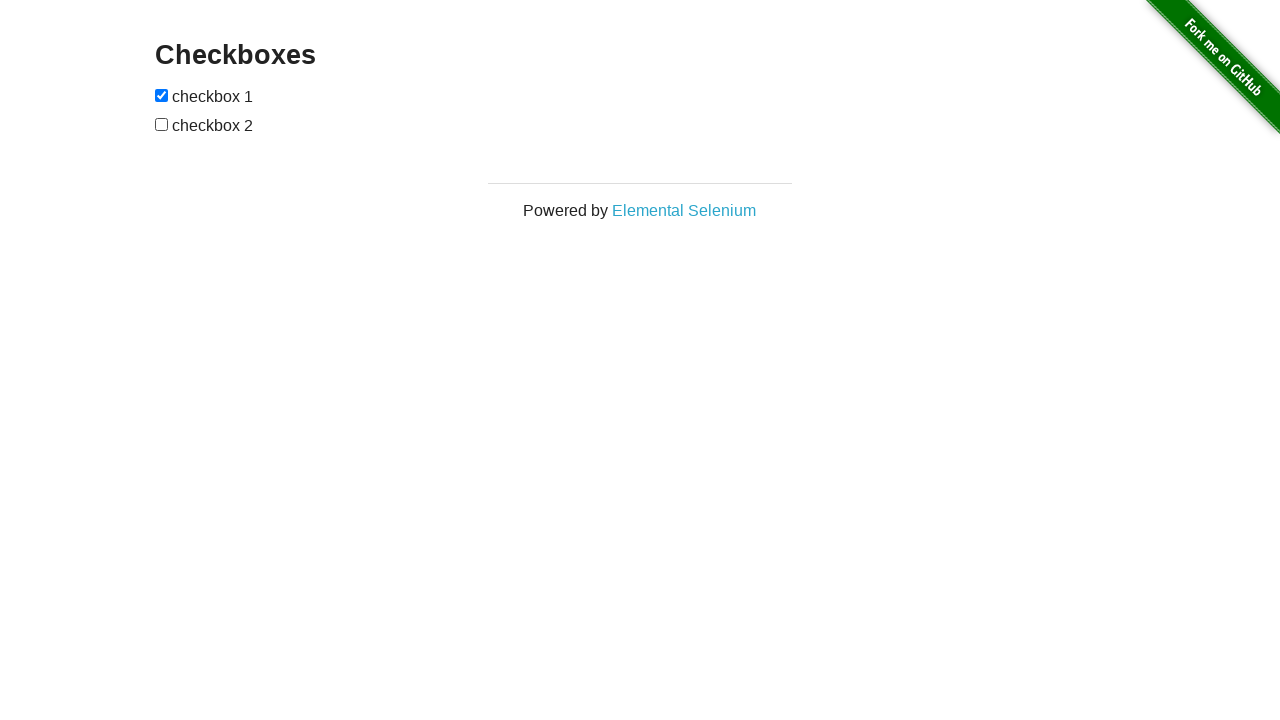

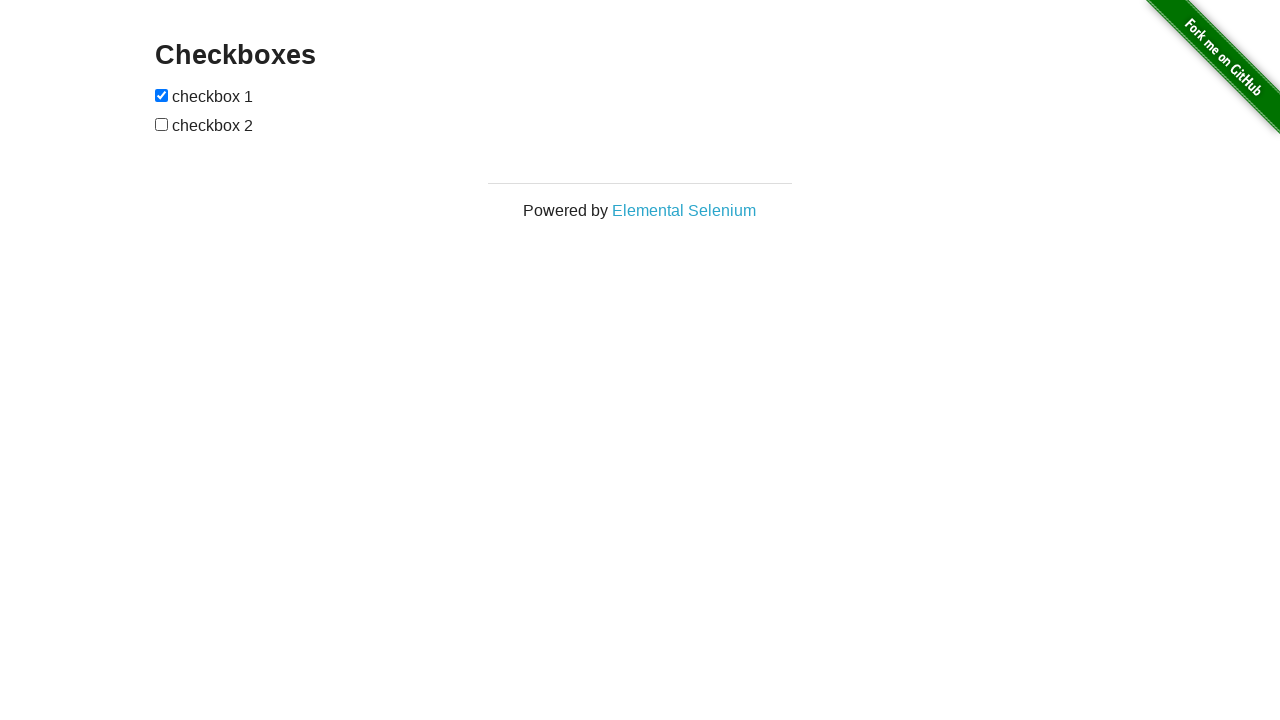